Tests that an item is removed when edited to an empty string

Starting URL: https://demo.playwright.dev/todomvc

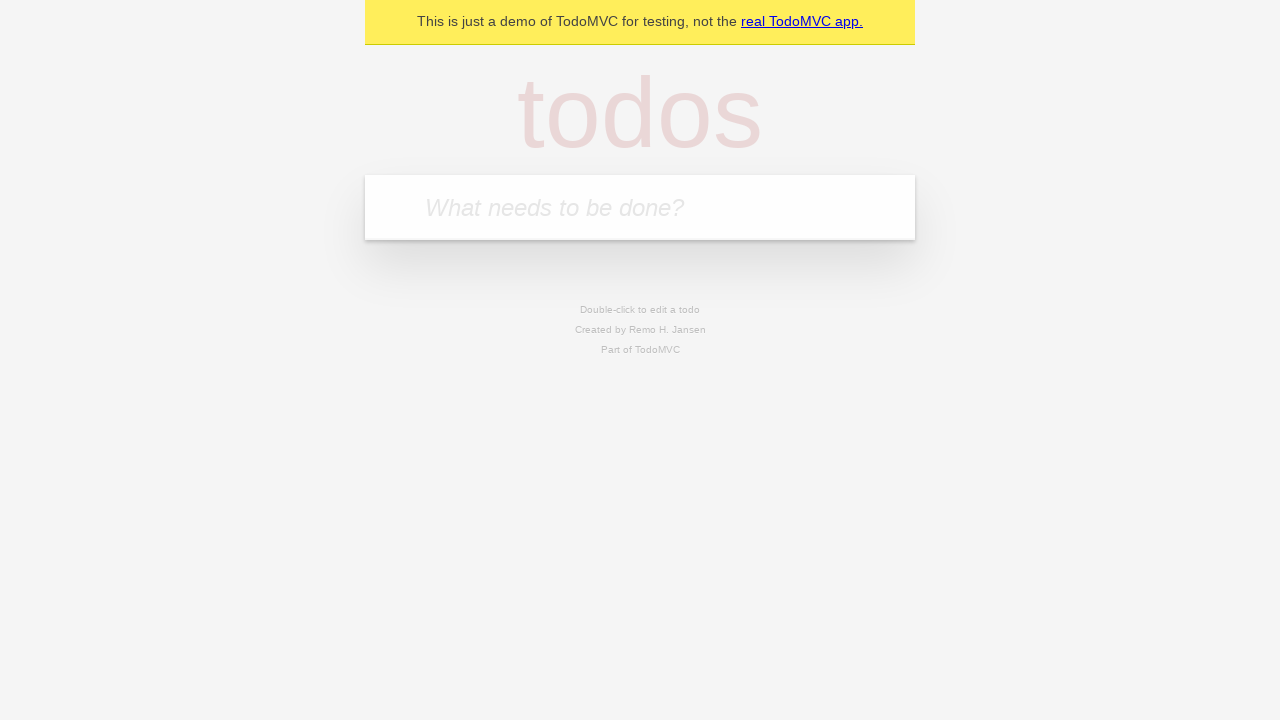

Filled input with 'buy some cheese' on internal:attr=[placeholder="What needs to be done?"i]
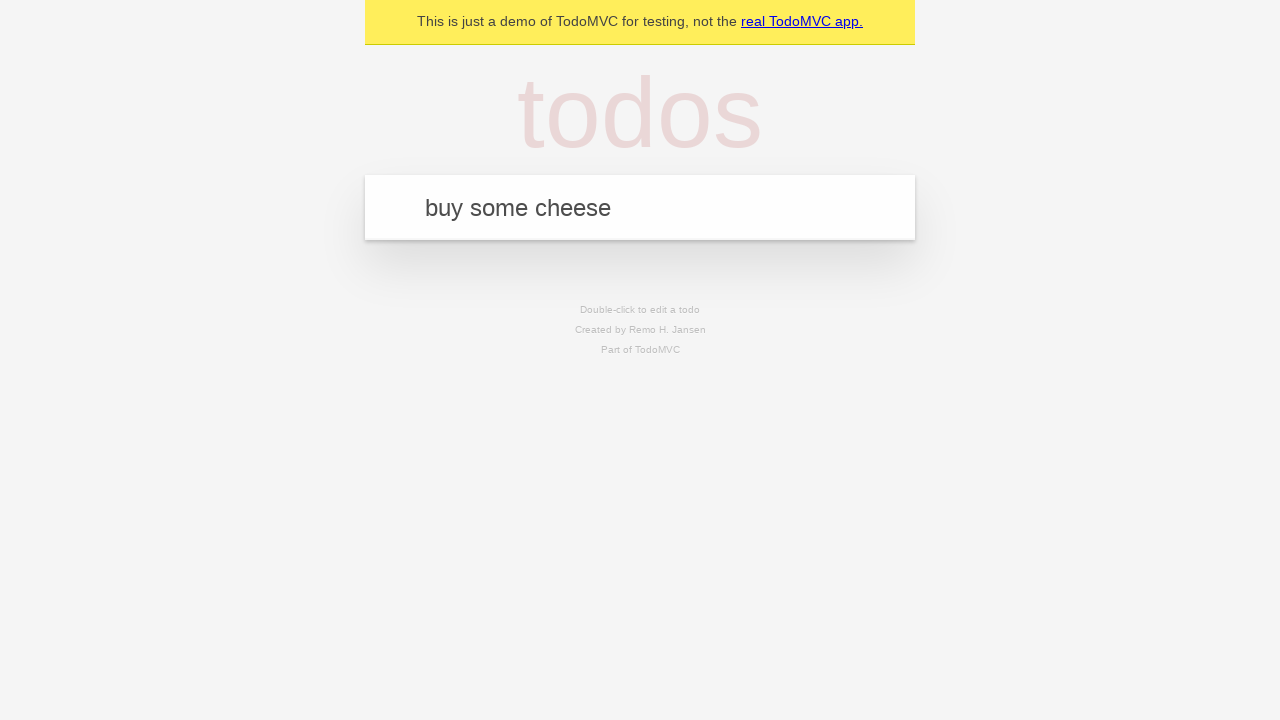

Pressed Enter to create first todo item on internal:attr=[placeholder="What needs to be done?"i]
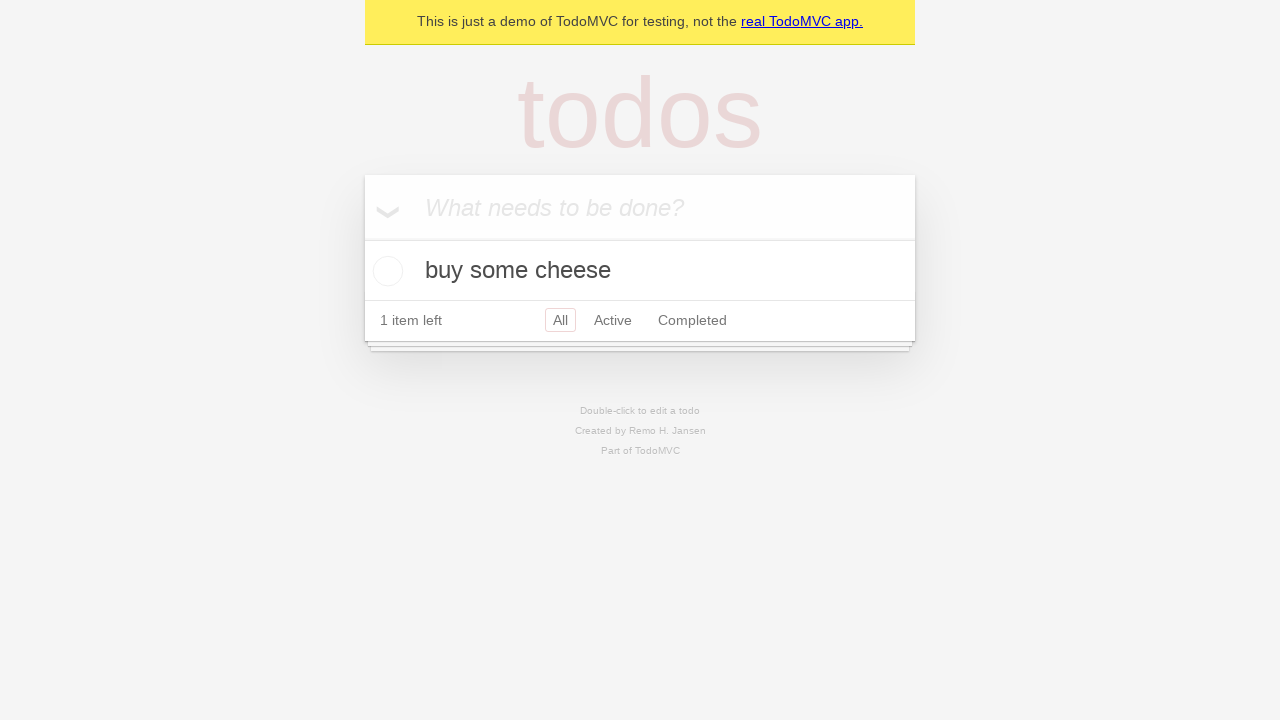

Filled input with 'feed the cat' on internal:attr=[placeholder="What needs to be done?"i]
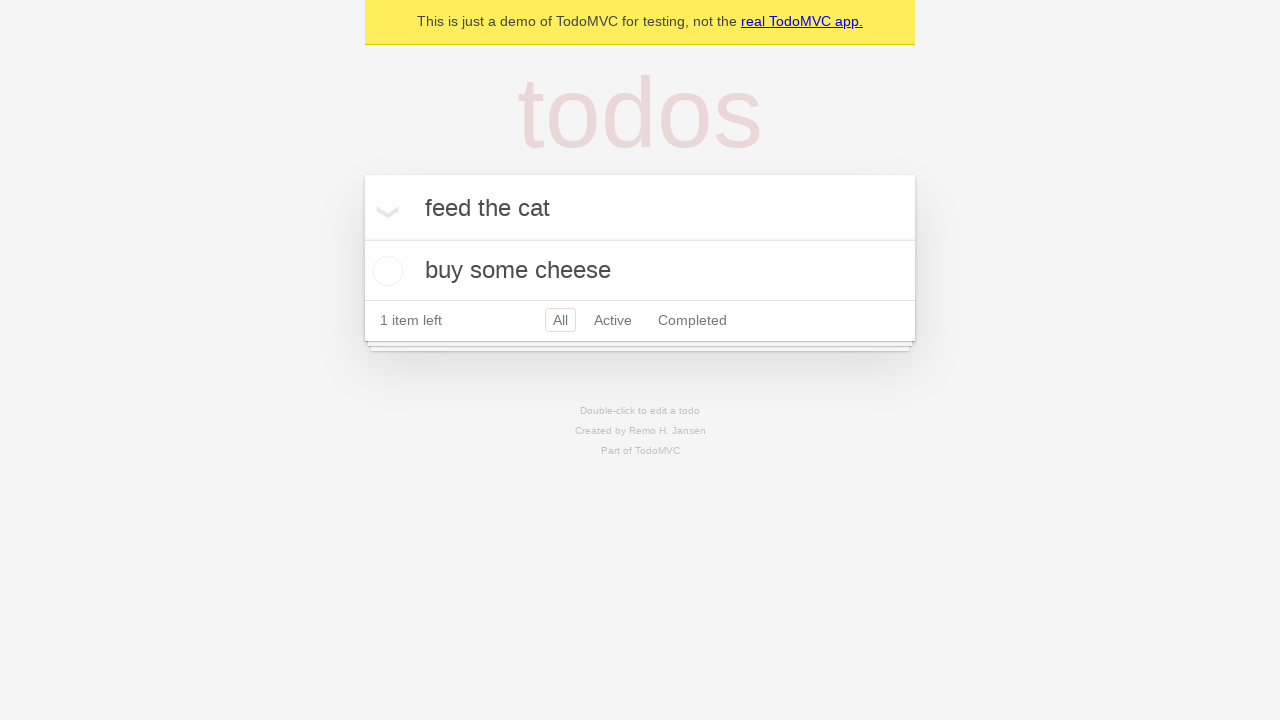

Pressed Enter to create second todo item on internal:attr=[placeholder="What needs to be done?"i]
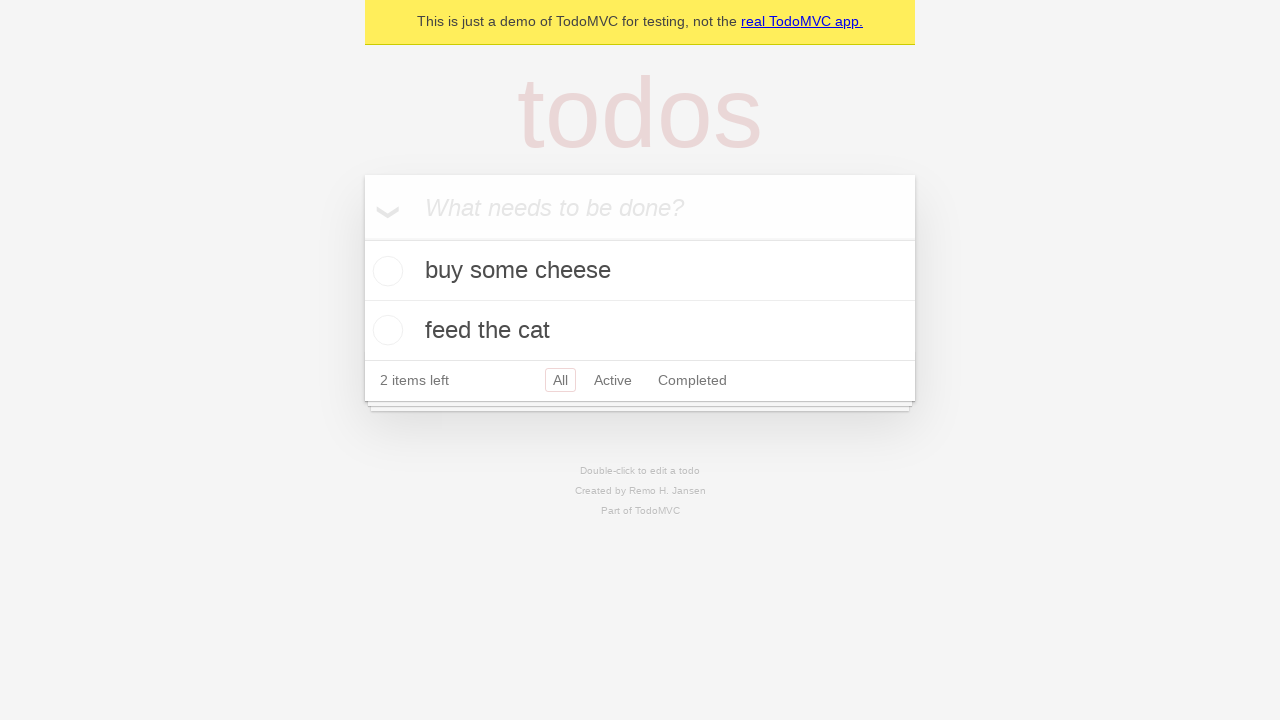

Filled input with 'book a doctors appointment' on internal:attr=[placeholder="What needs to be done?"i]
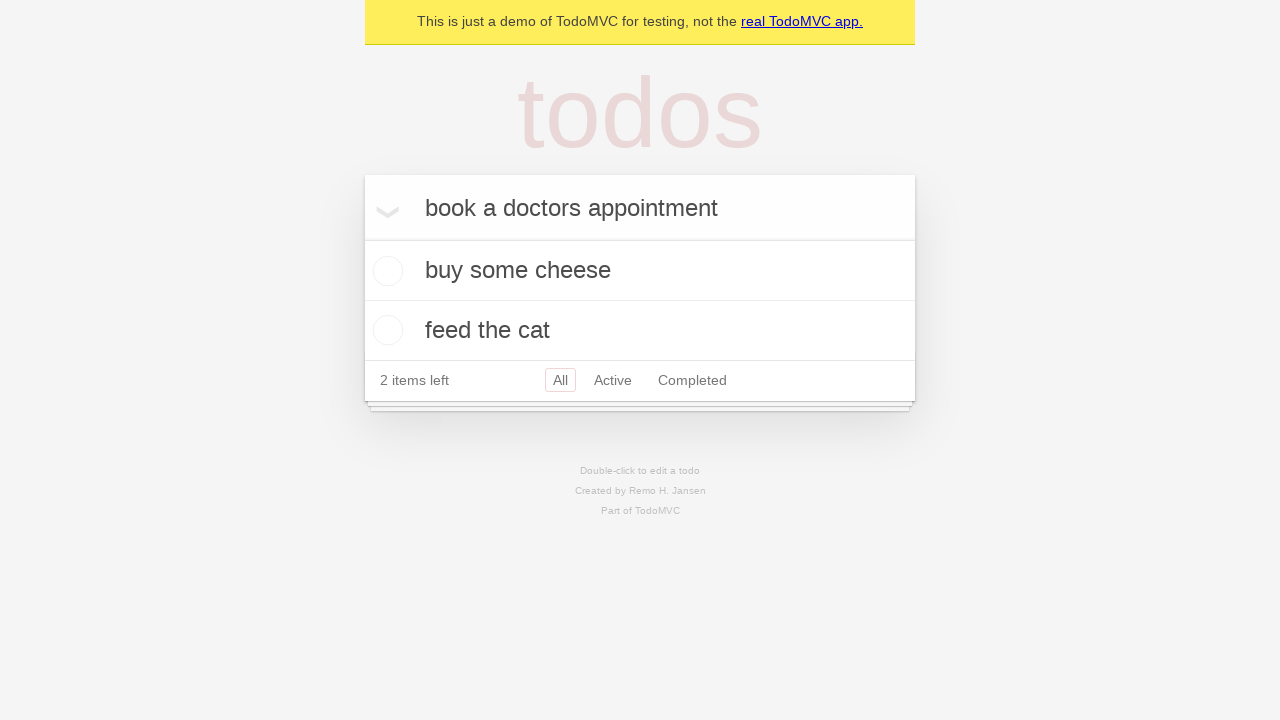

Pressed Enter to create third todo item on internal:attr=[placeholder="What needs to be done?"i]
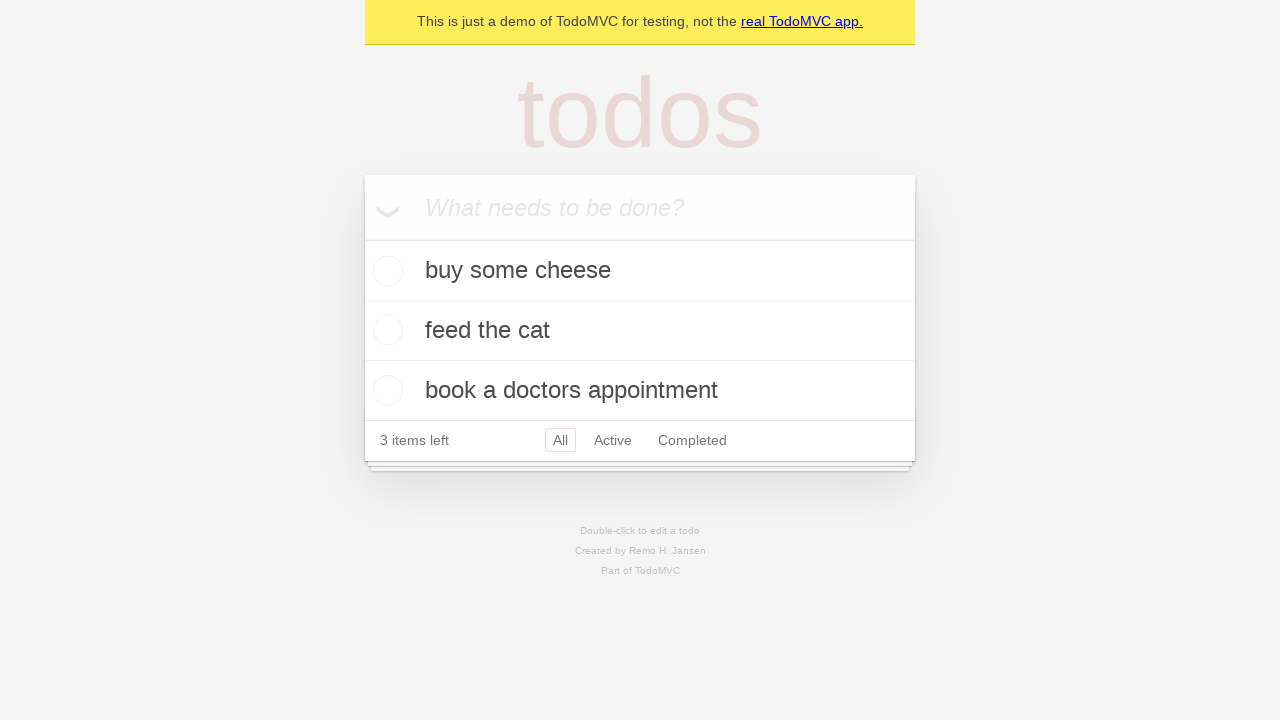

Double-clicked second todo item to enter edit mode at (640, 331) on internal:testid=[data-testid="todo-item"s] >> nth=1
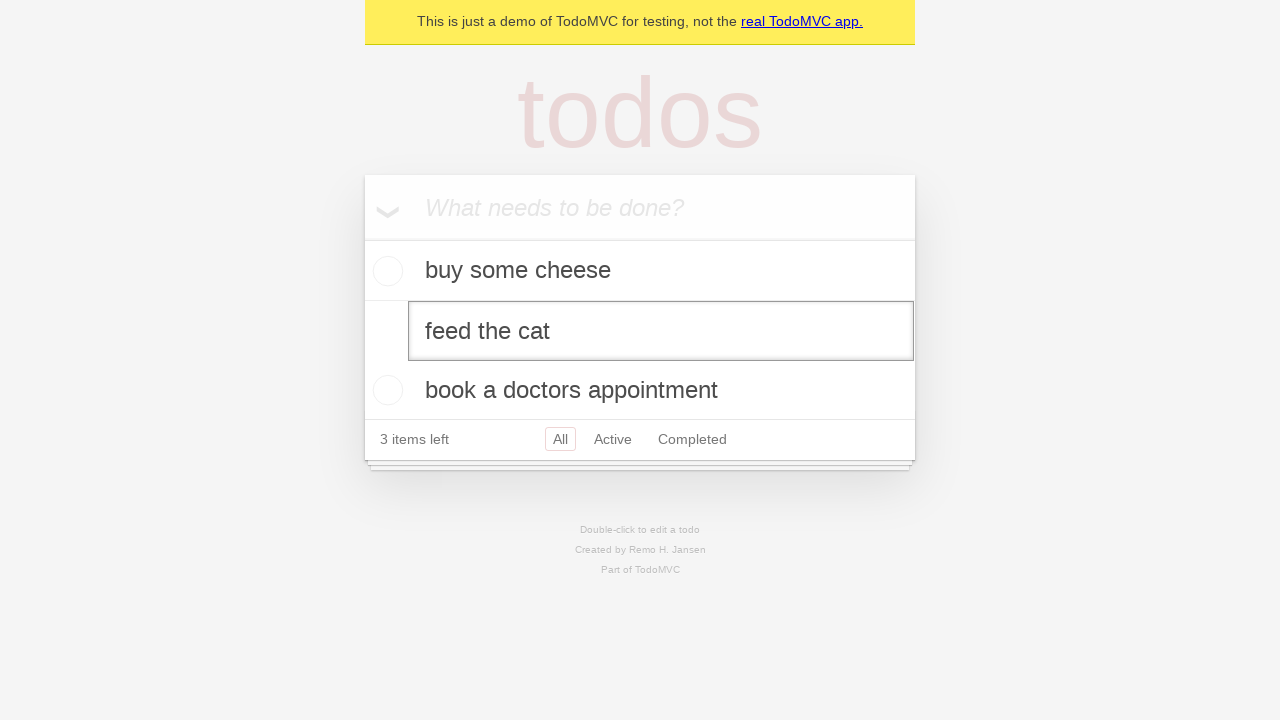

Cleared text from edit field on internal:testid=[data-testid="todo-item"s] >> nth=1 >> internal:role=textbox[nam
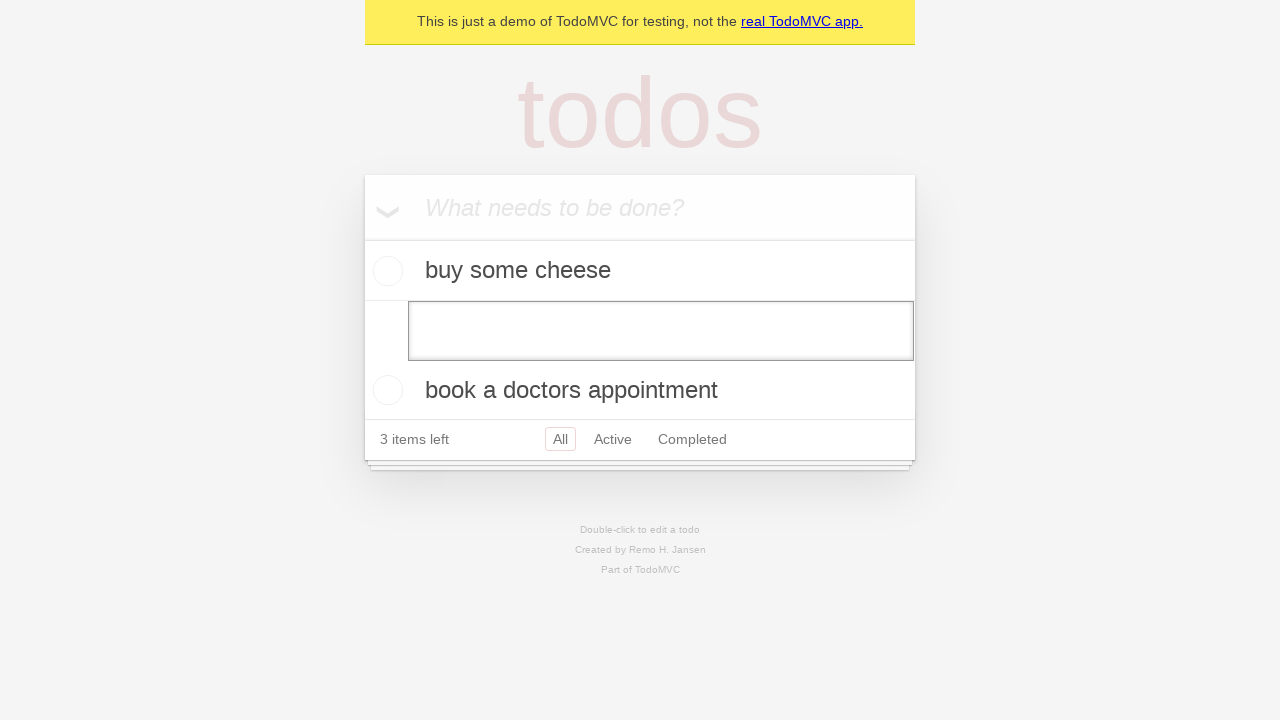

Pressed Enter to submit empty text, removing the item on internal:testid=[data-testid="todo-item"s] >> nth=1 >> internal:role=textbox[nam
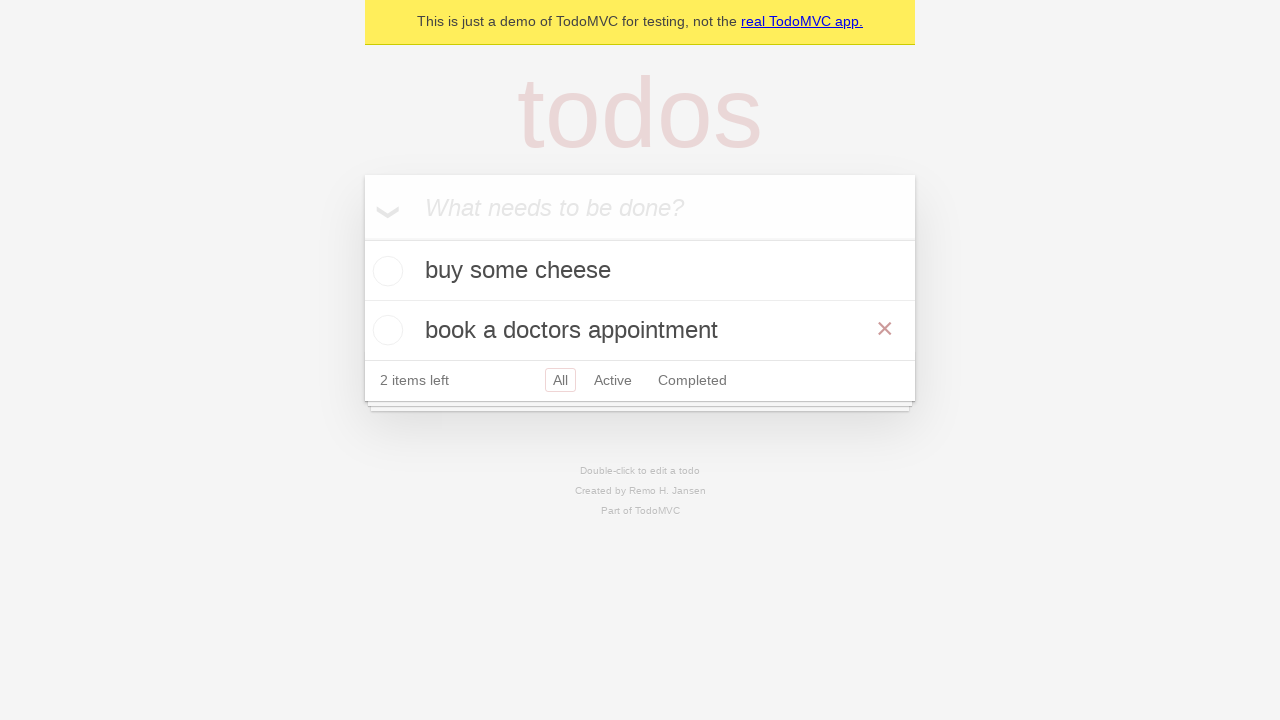

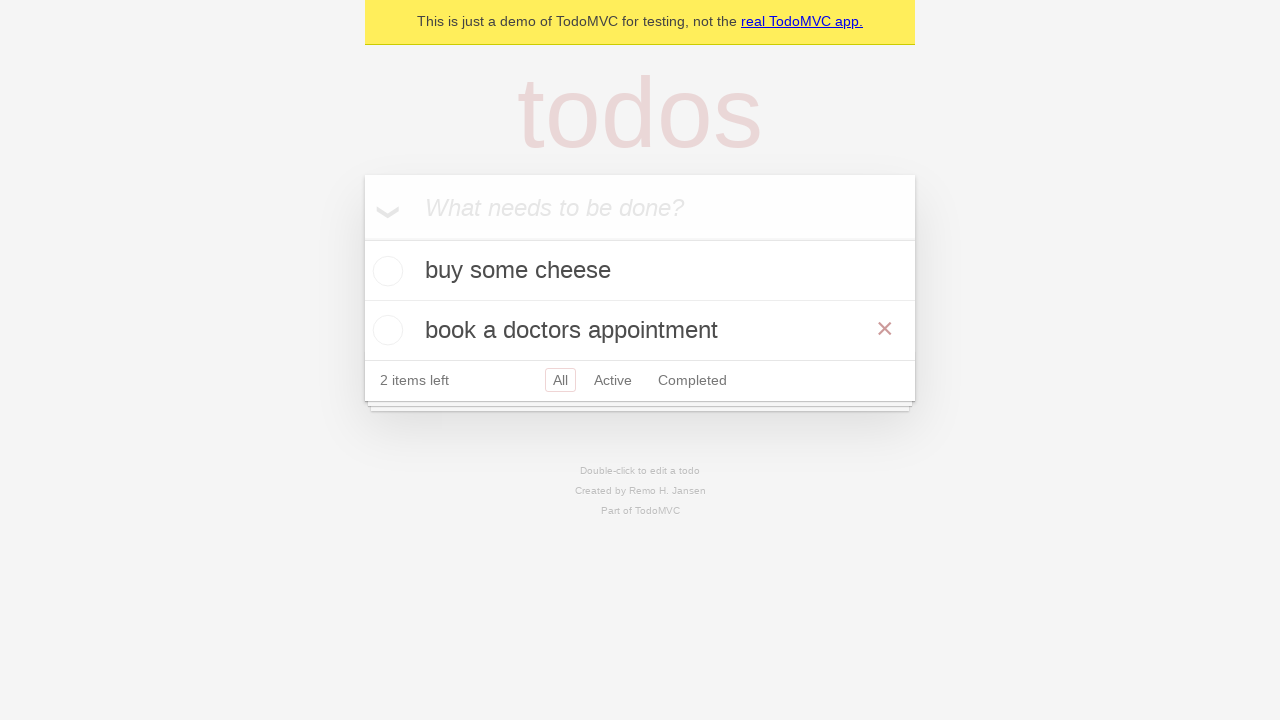